Tests the Ecuador Customs (Aduana) certificate compliance lookup by entering a RUC number and clicking the search button.

Starting URL: https://www.aduana.gob.ec/servicio-al-ciudadano/consulta-de-certificado-cumplimiento/

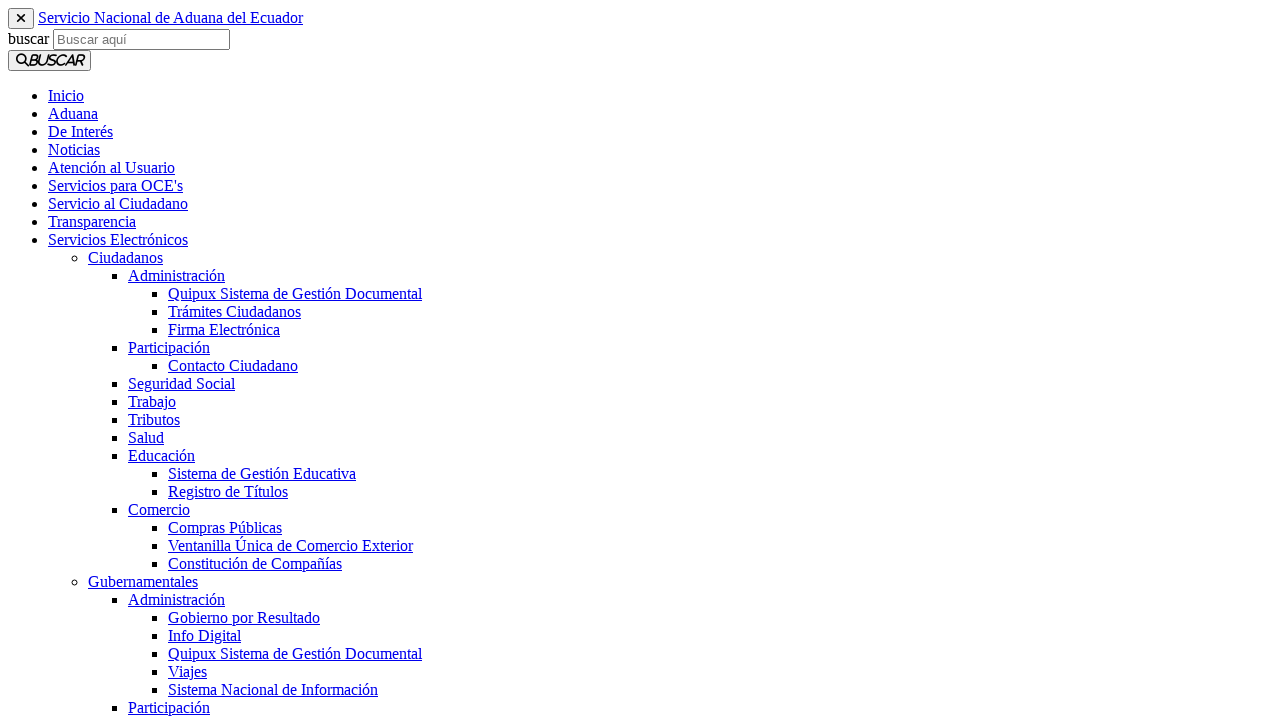

RUC input field loaded
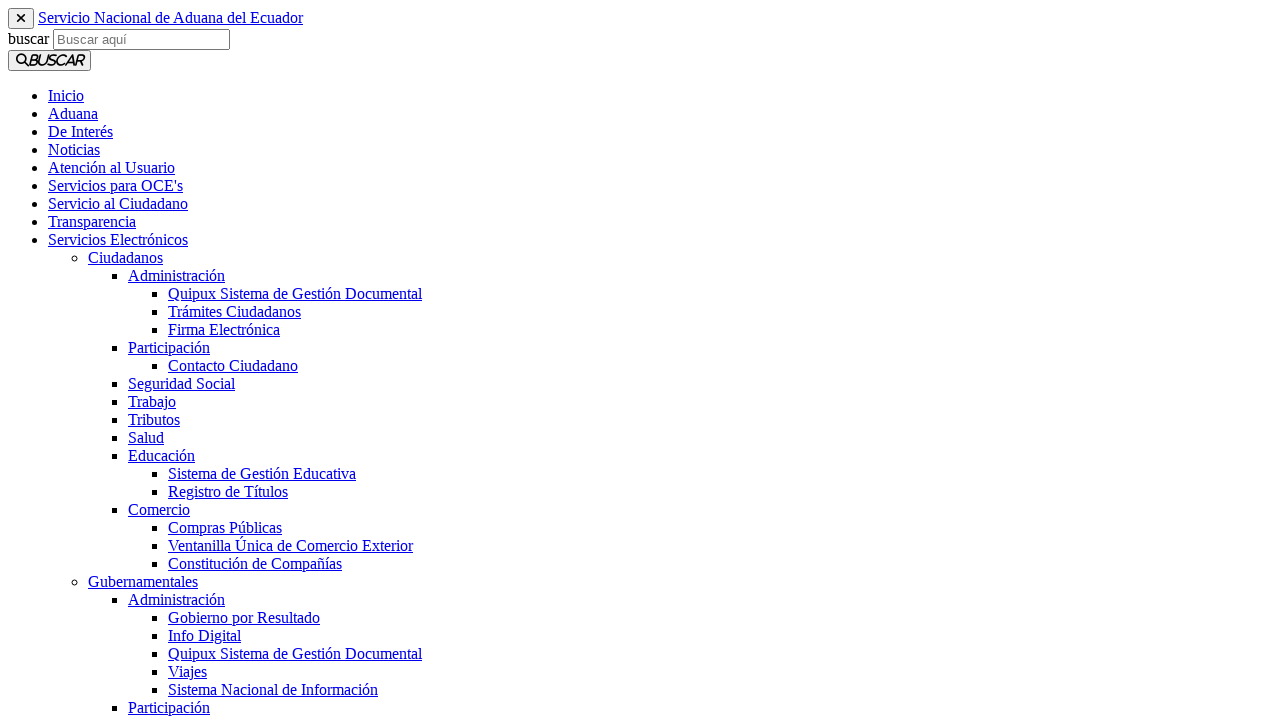

Filled RUC field with '0190340325001' on #txtRuc
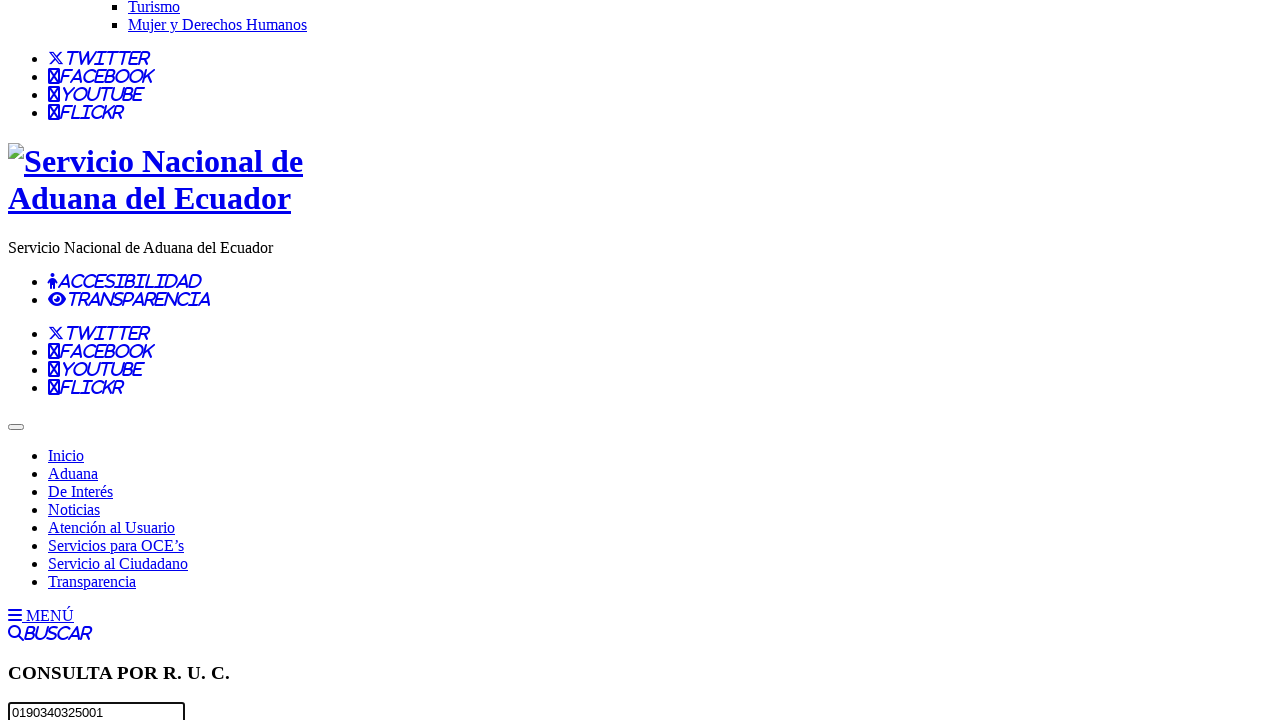

Clicked search button to query Ecuador Customs certificate compliance at (44, 361) on #btnConsultar
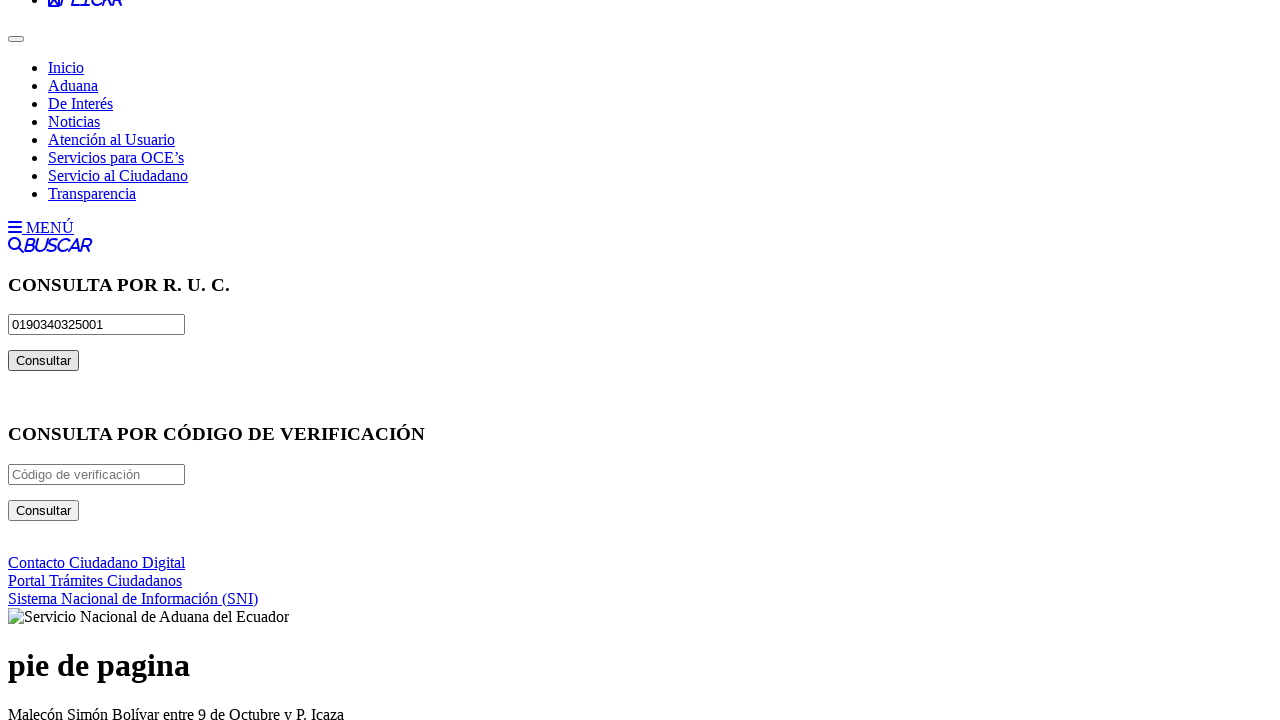

Waited 5 seconds for results to load
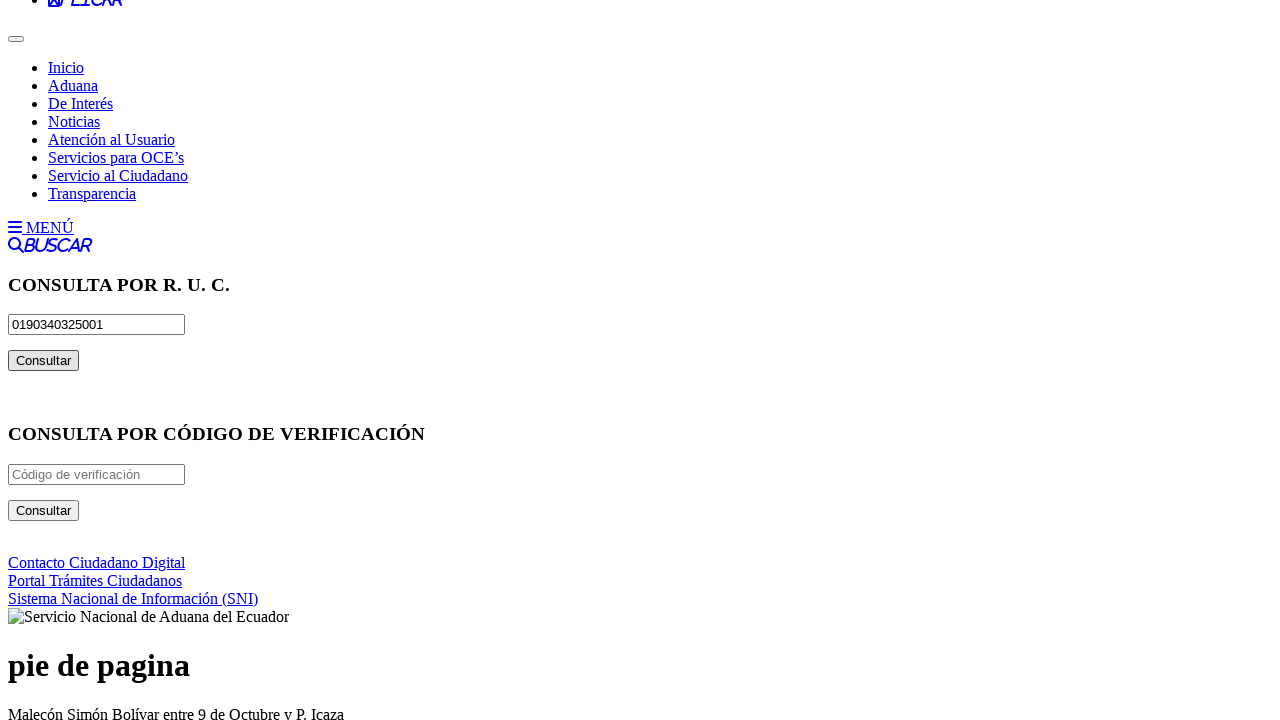

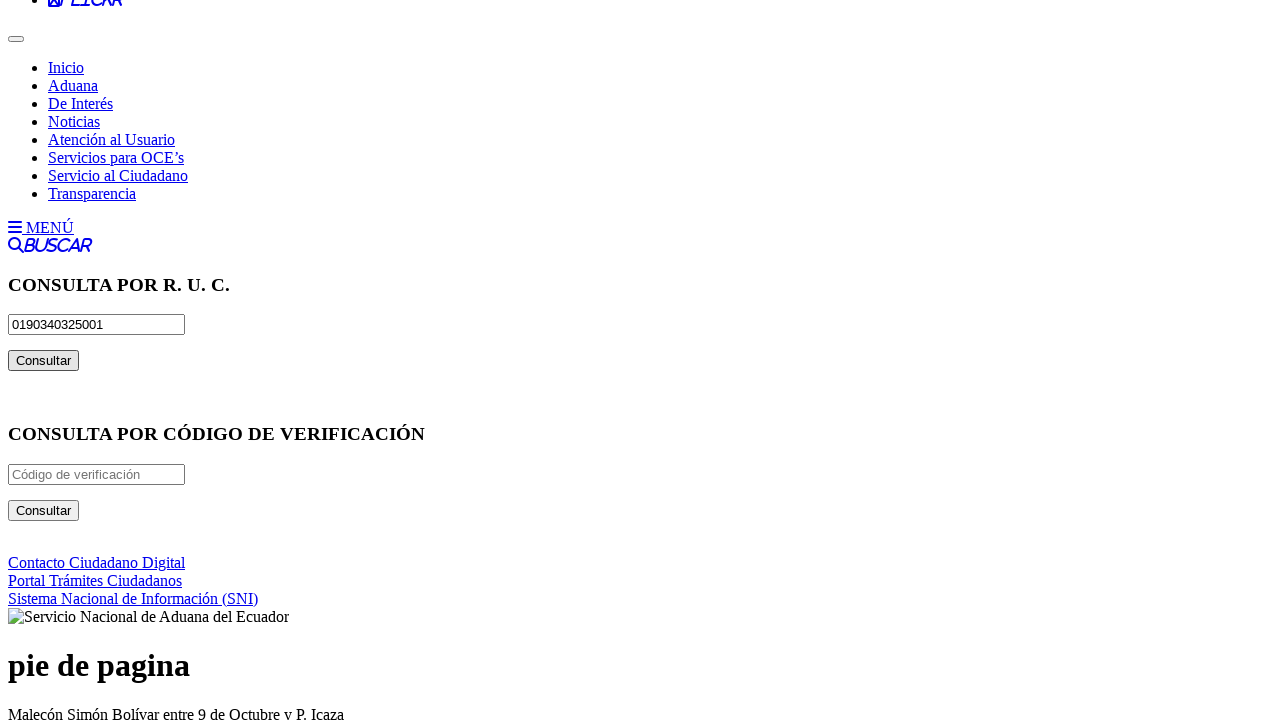